Tests checkbox functionality by locating two checkboxes and clicking on them if they are not already selected

Starting URL: https://the-internet.herokuapp.com/checkboxes

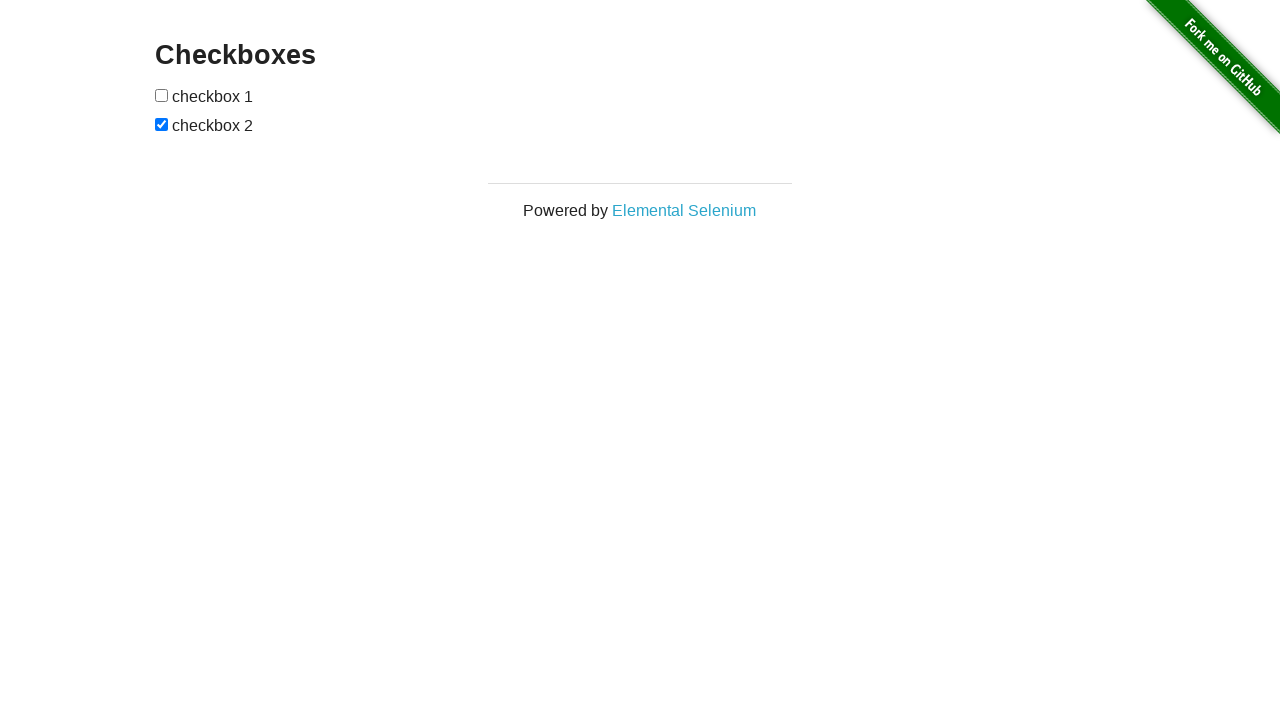

Located first checkbox element
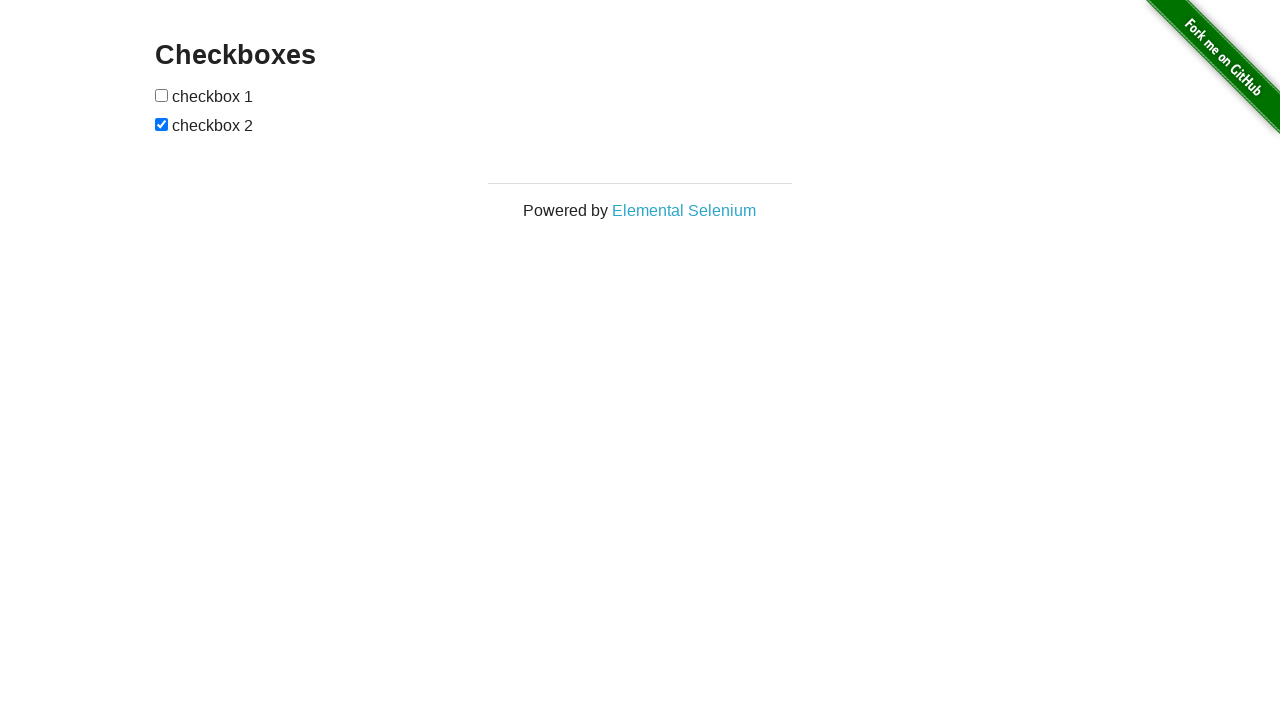

Located second checkbox element
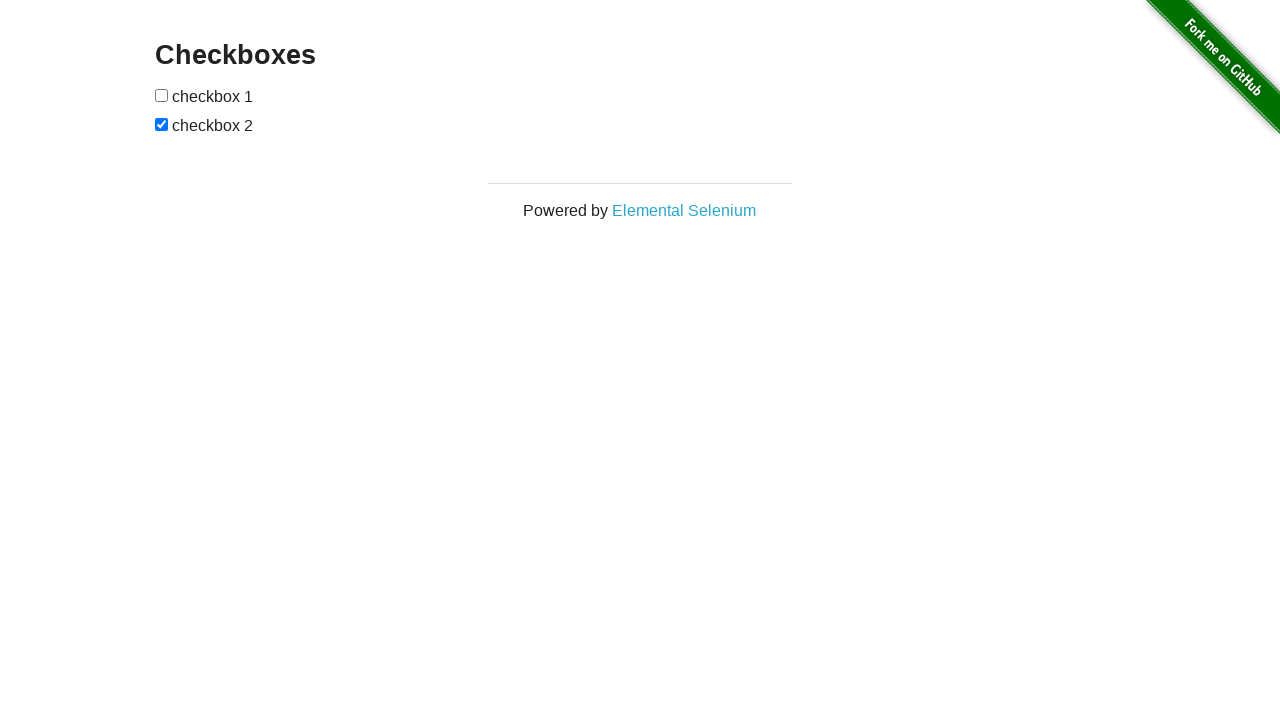

Checked if first checkbox is selected
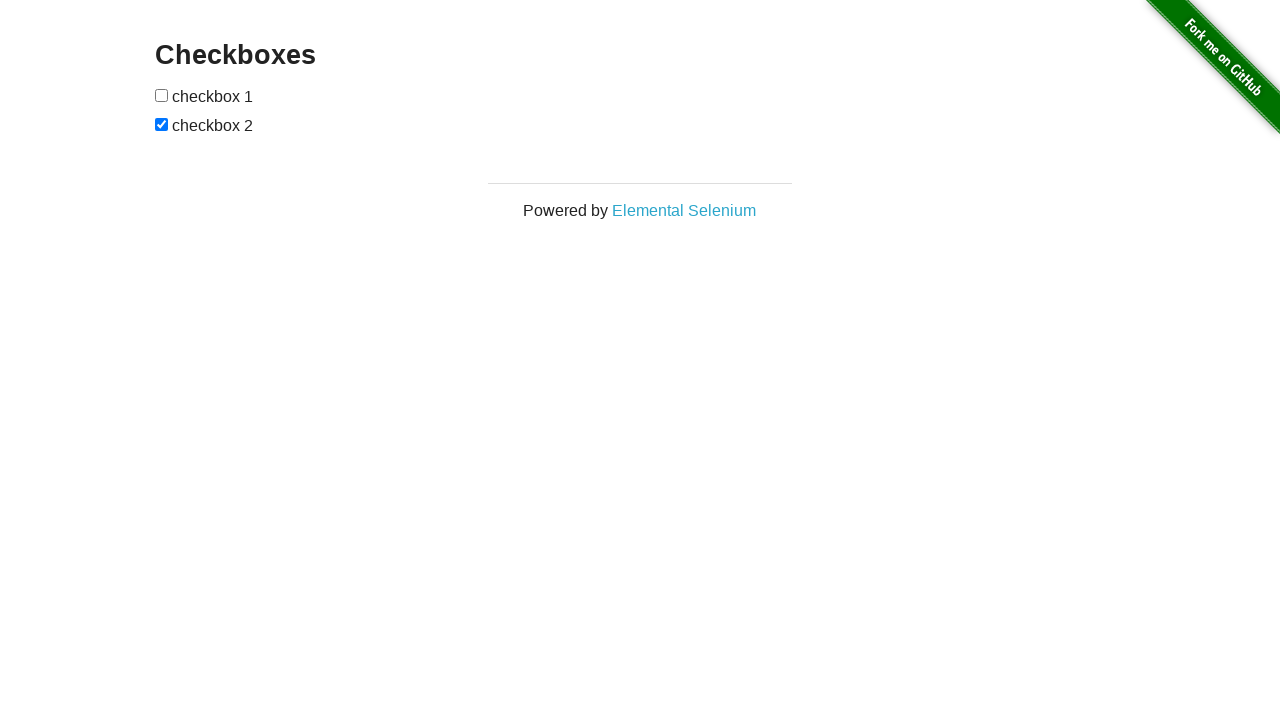

Clicked first checkbox to select it at (162, 95) on (//*[@type='checkbox'])[1]
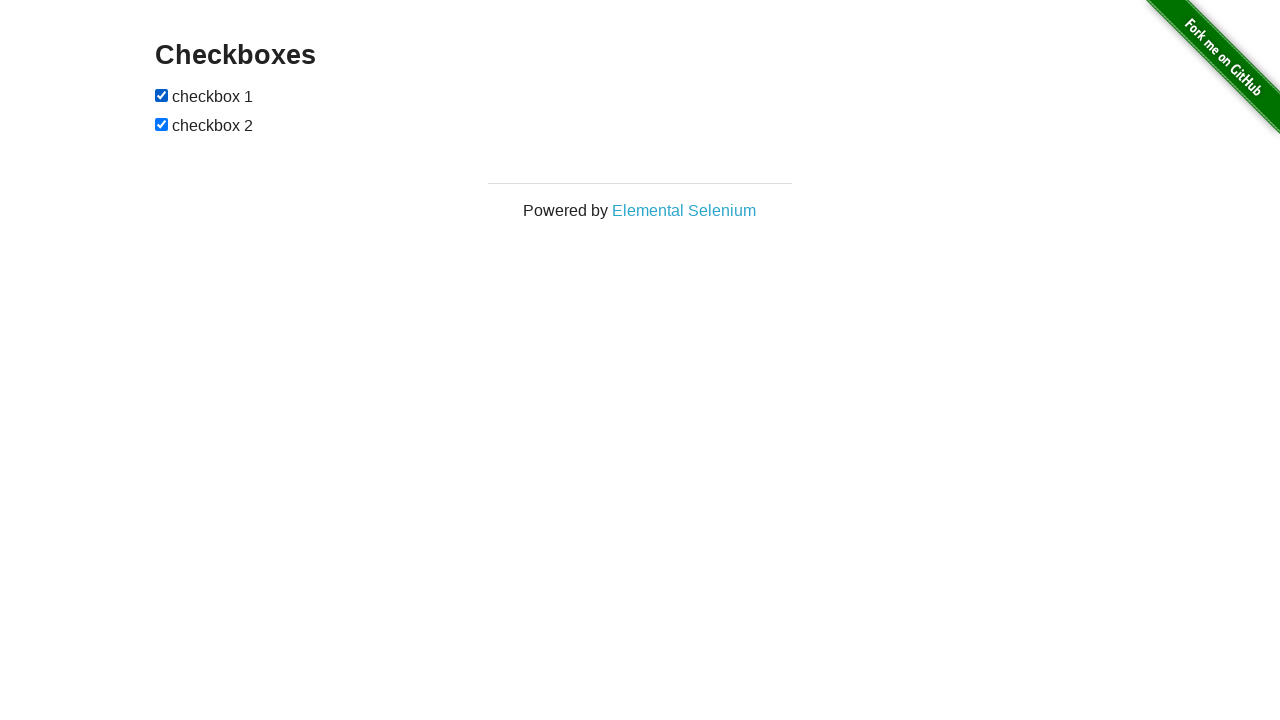

Second checkbox is already selected, no action needed
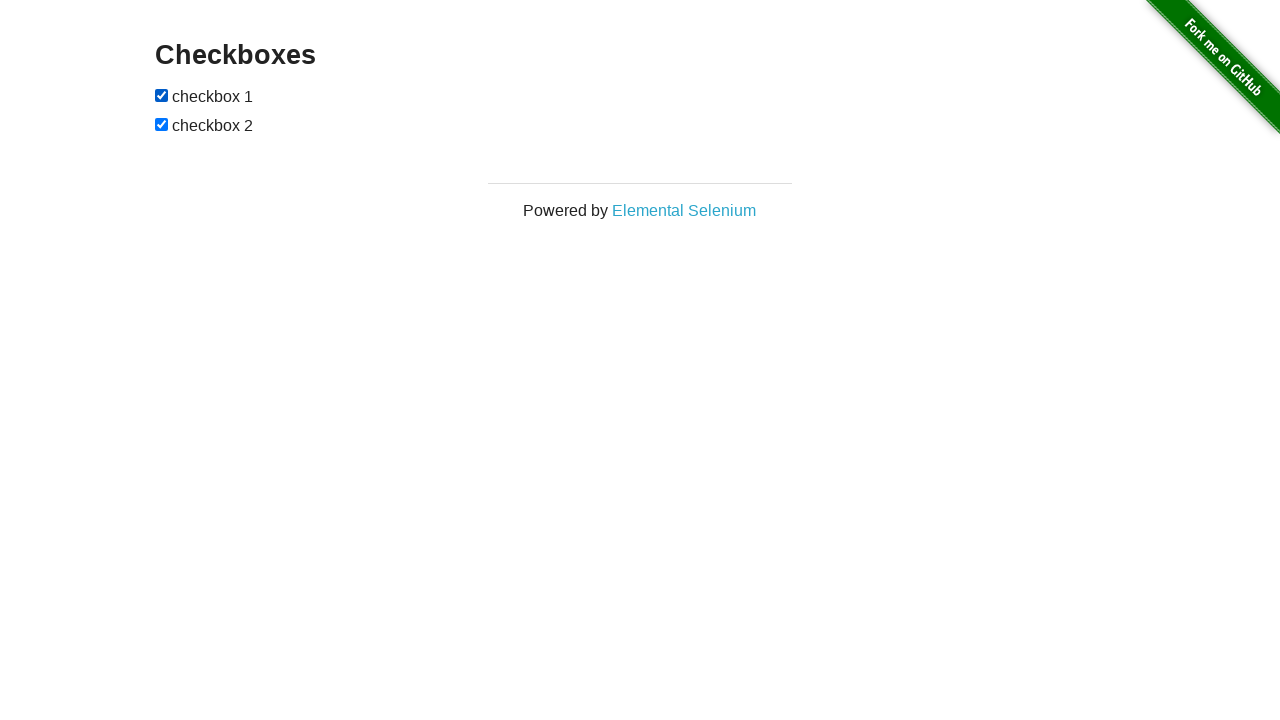

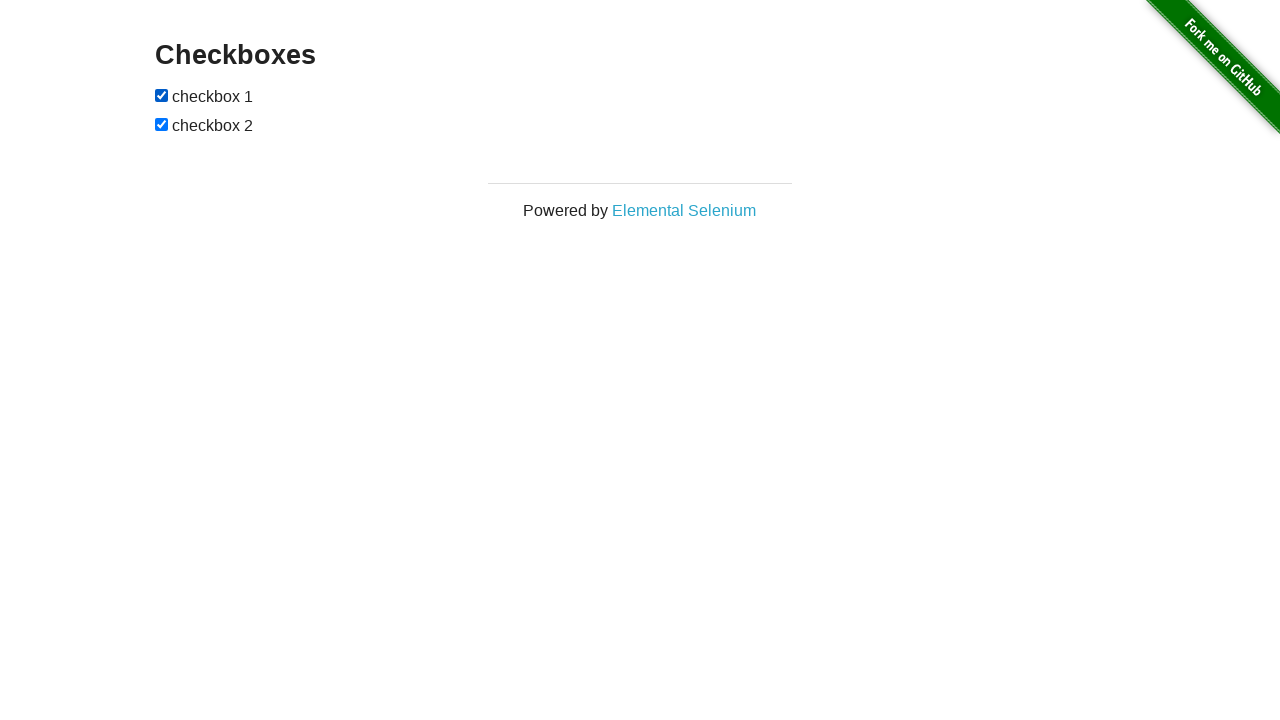